Tests element highlighting functionality by navigating to a page with a large table, finding a specific element by ID, and temporarily changing its border style to visually highlight it.

Starting URL: http://the-internet.herokuapp.com/large

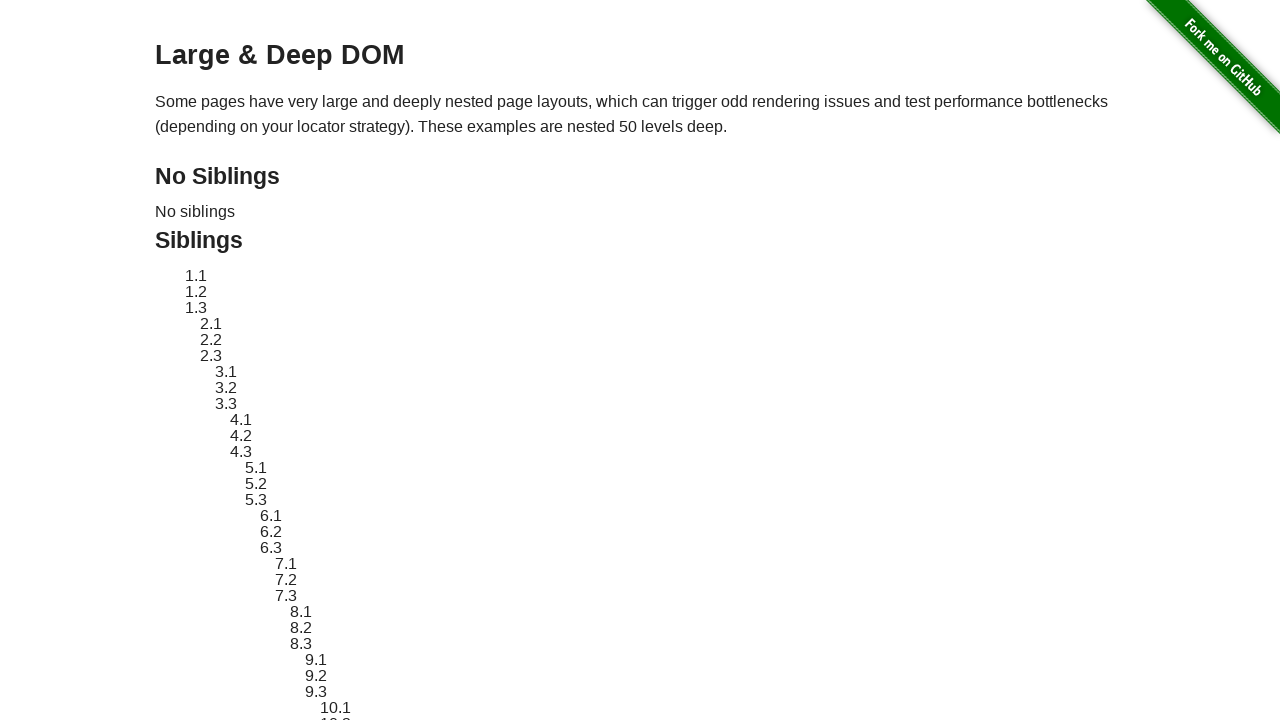

Located target element with ID 'sibling-2.3'
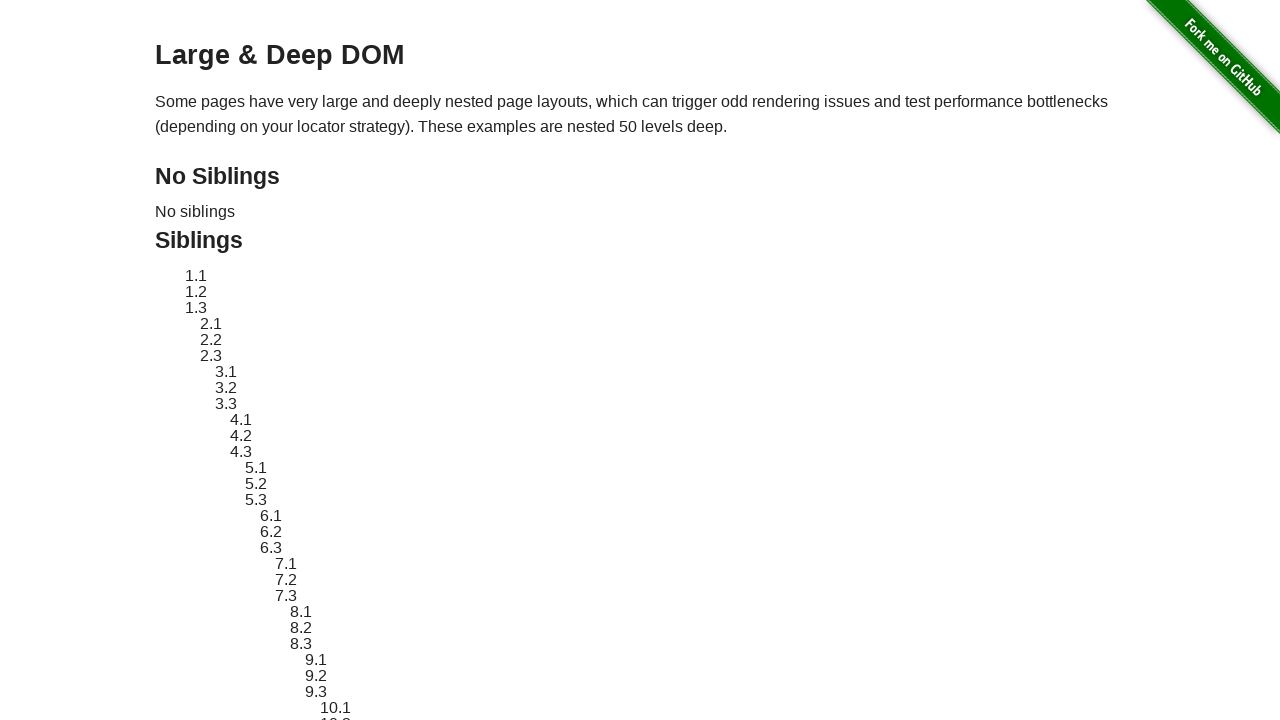

Target element is now visible
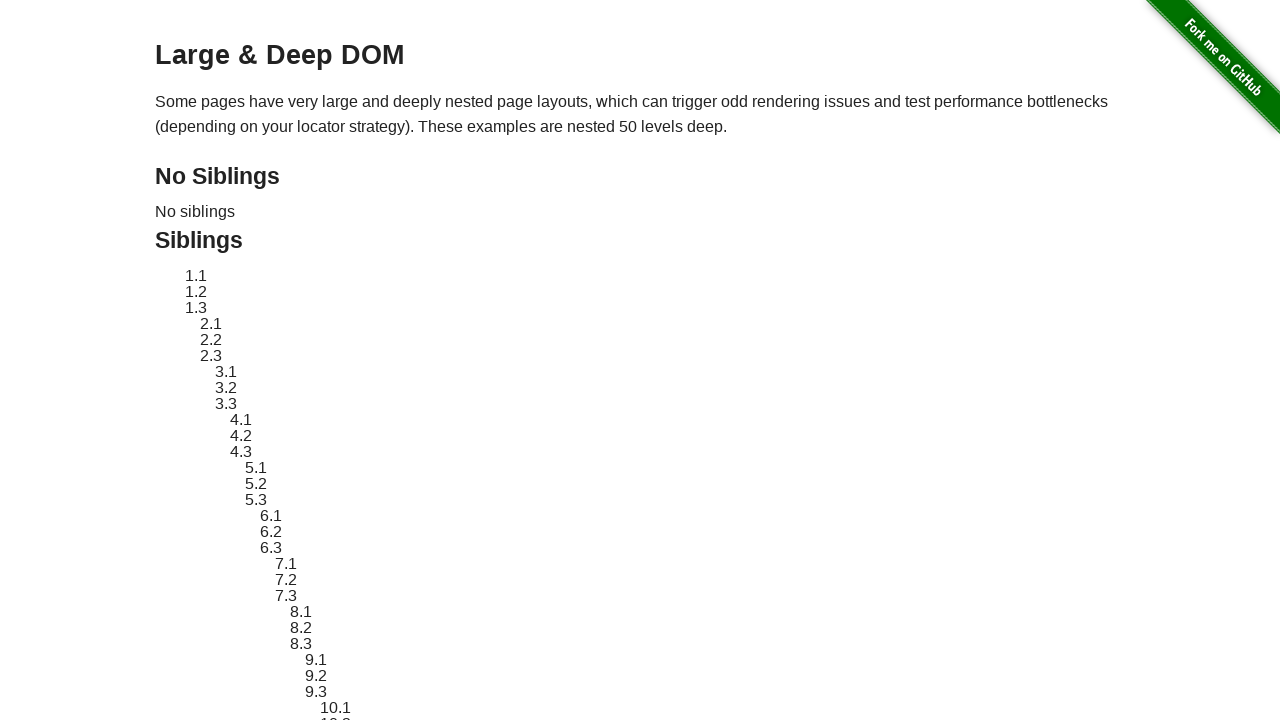

Applied red dashed border highlight to target element
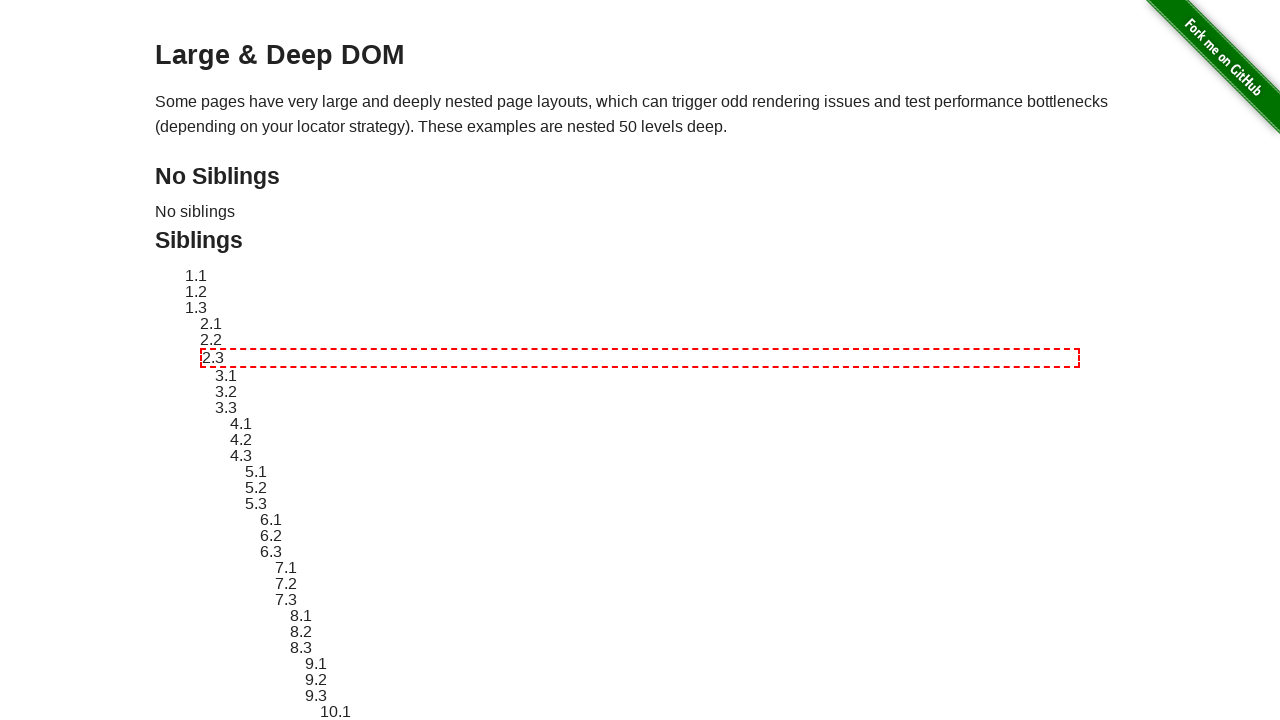

Waited 2 seconds to observe the highlight effect
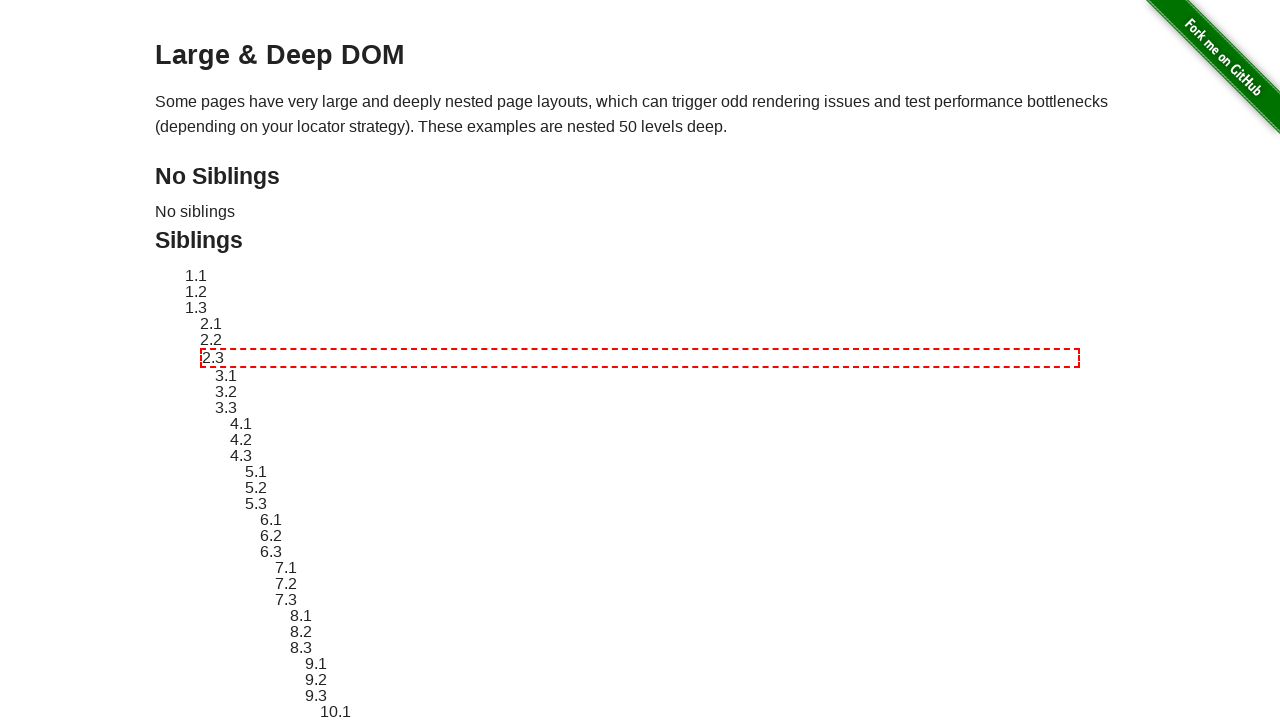

Removed highlight styling from target element
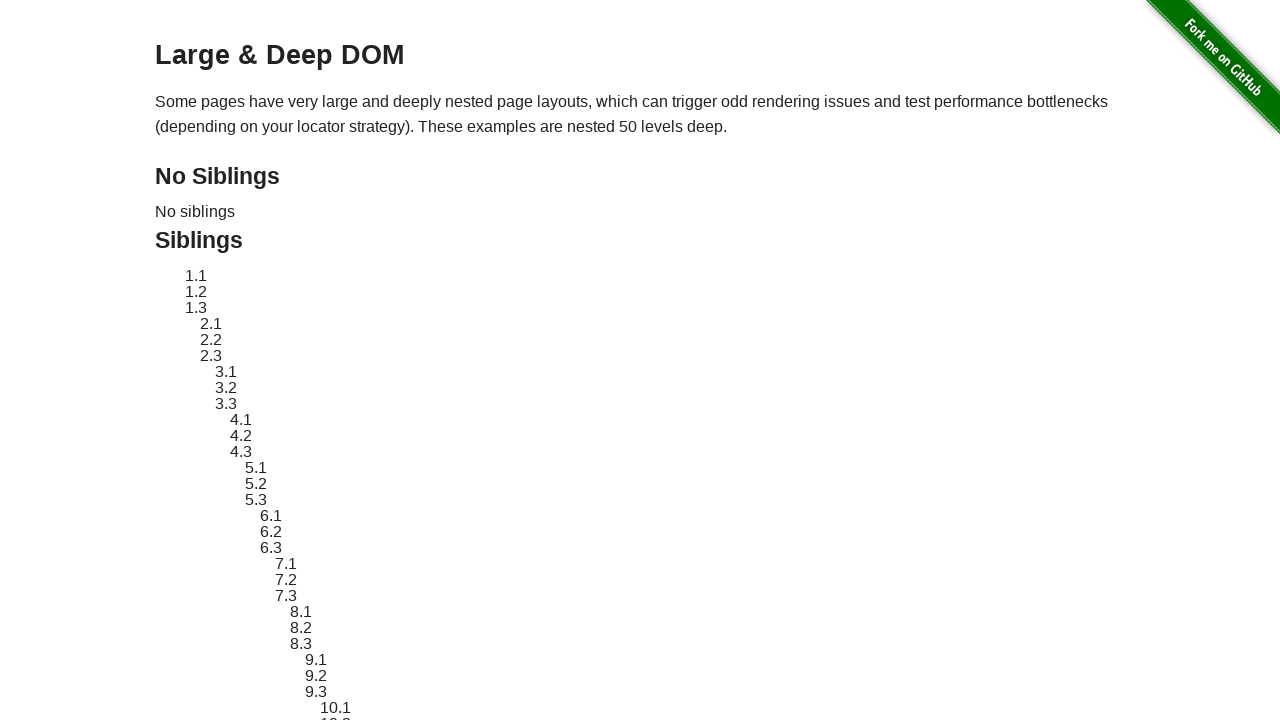

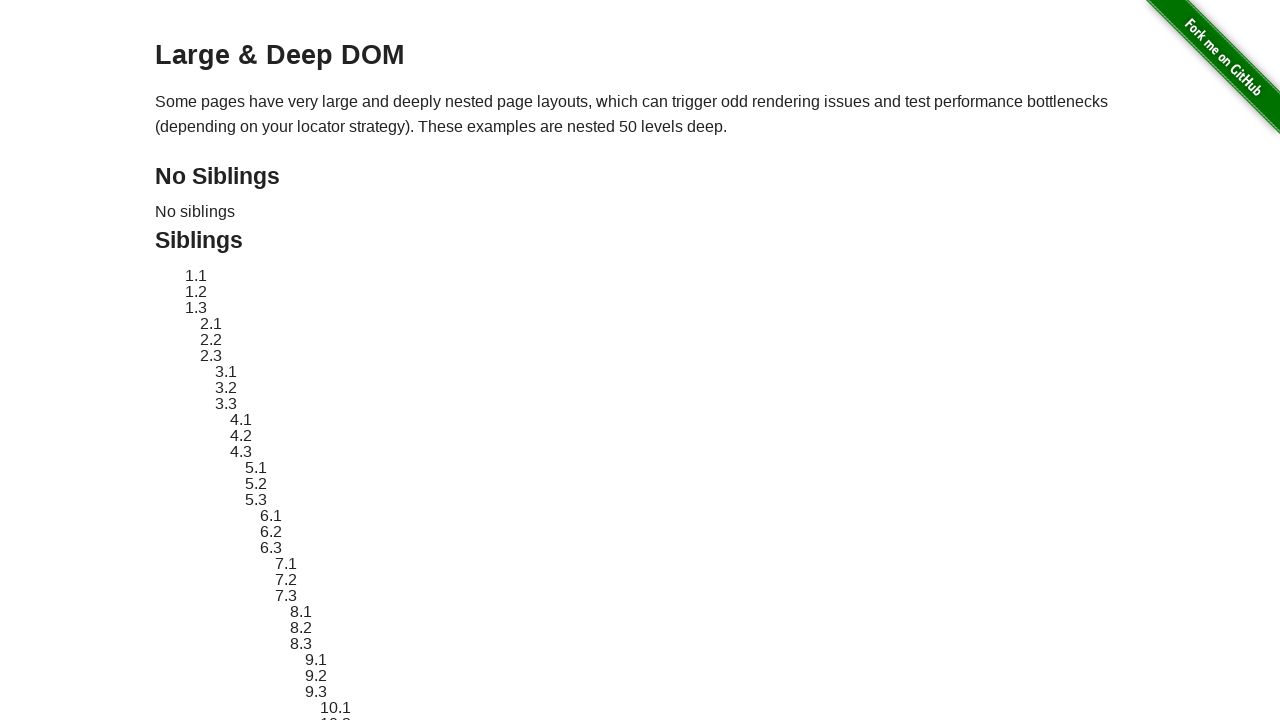